Tests triangle classification with sides 3, 2, 2 which should be classified as Isosceles

Starting URL: https://testpages.eviltester.com/styled/apps/triangle/triangle001.html

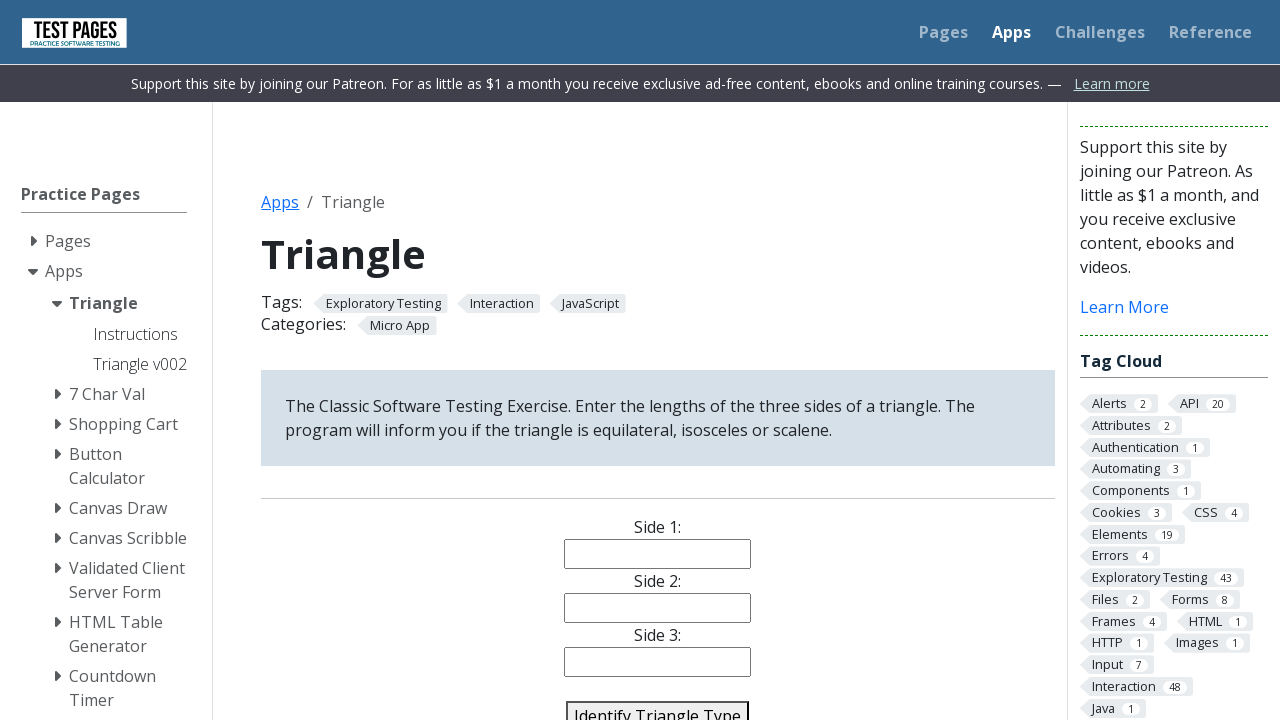

Filled side1 input with value '3' on input[name='side1']
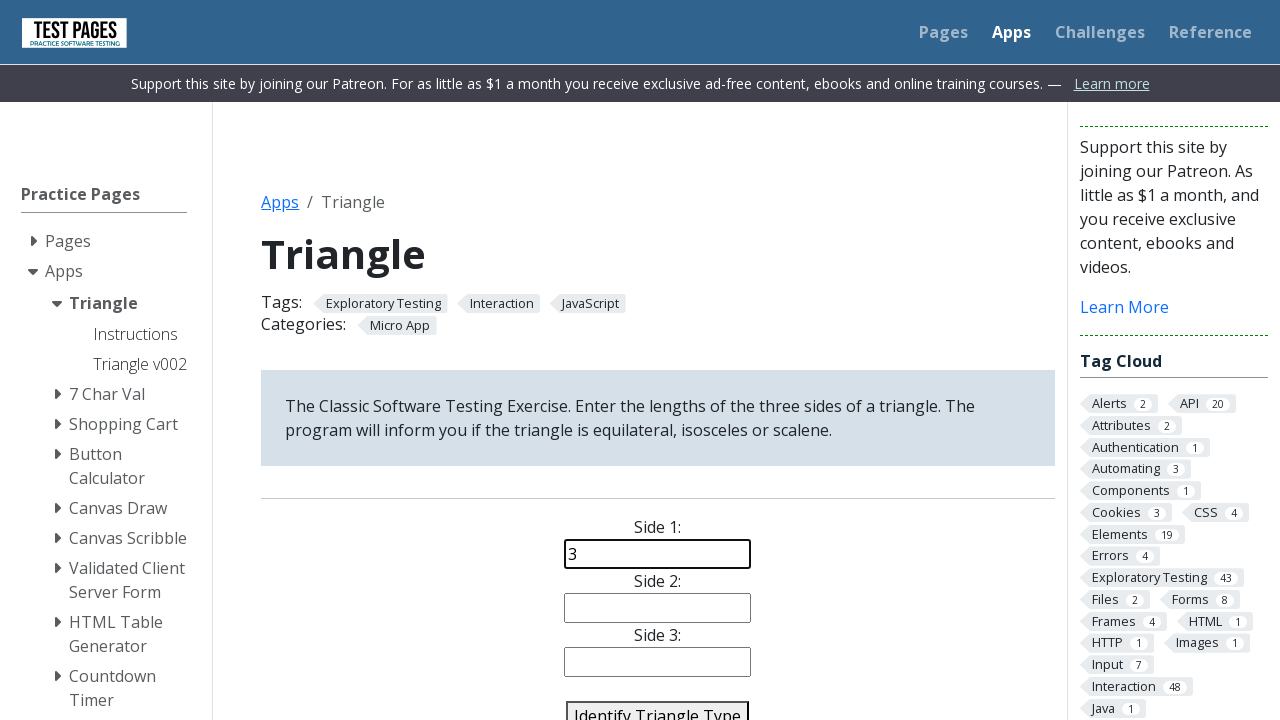

Filled side2 input with value '2' on input[name='side2']
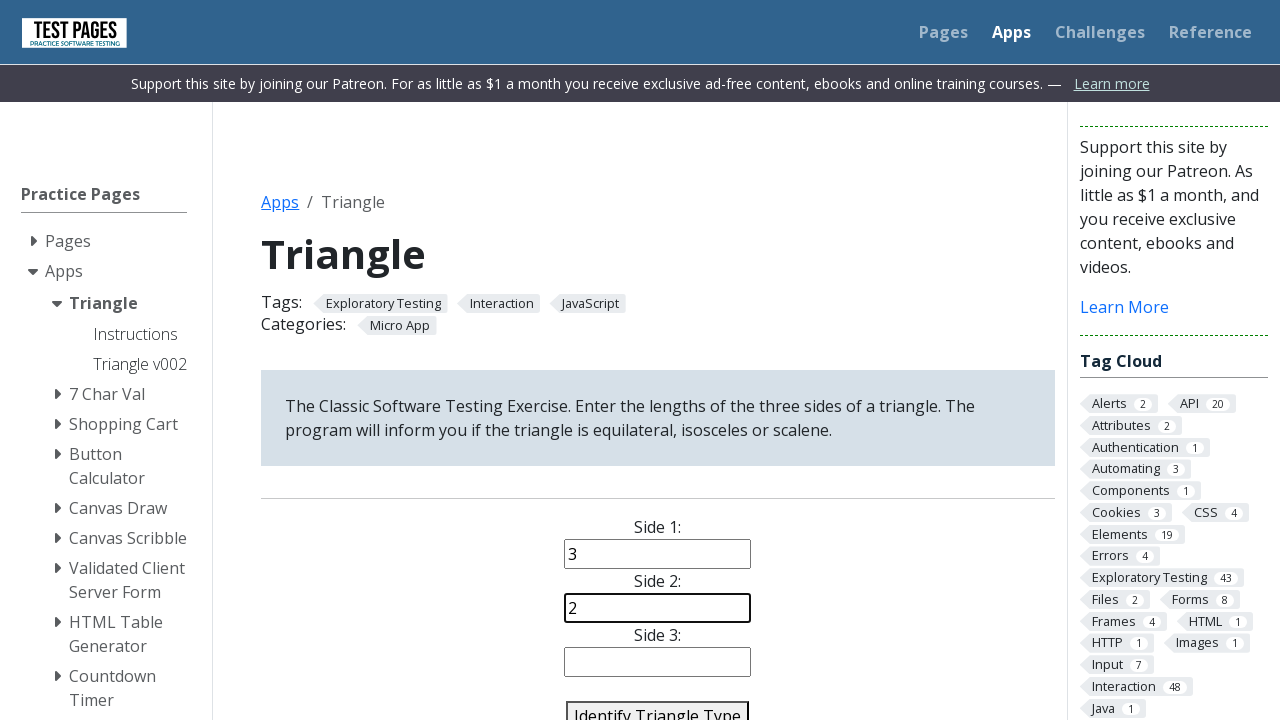

Filled side3 input with value '2' on input[name='side3']
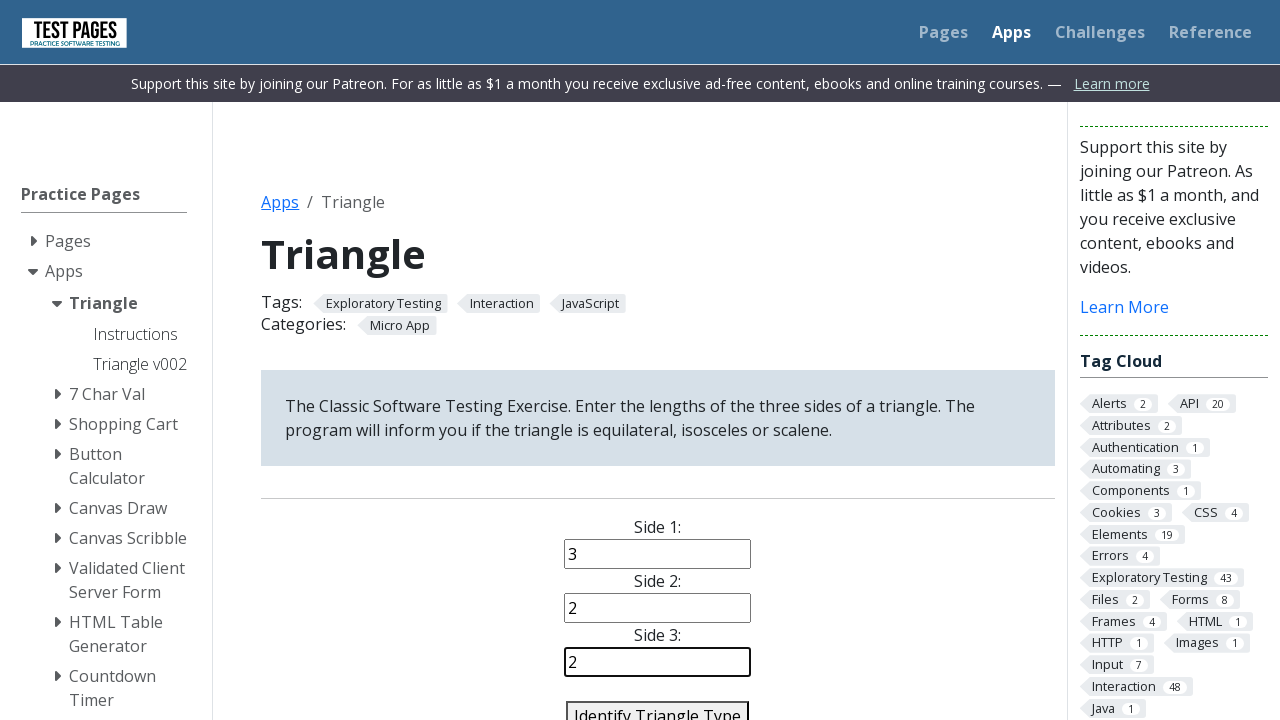

Clicked identify triangle button to classify triangle with sides 3, 2, 2 at (658, 705) on #identify-triangle-action
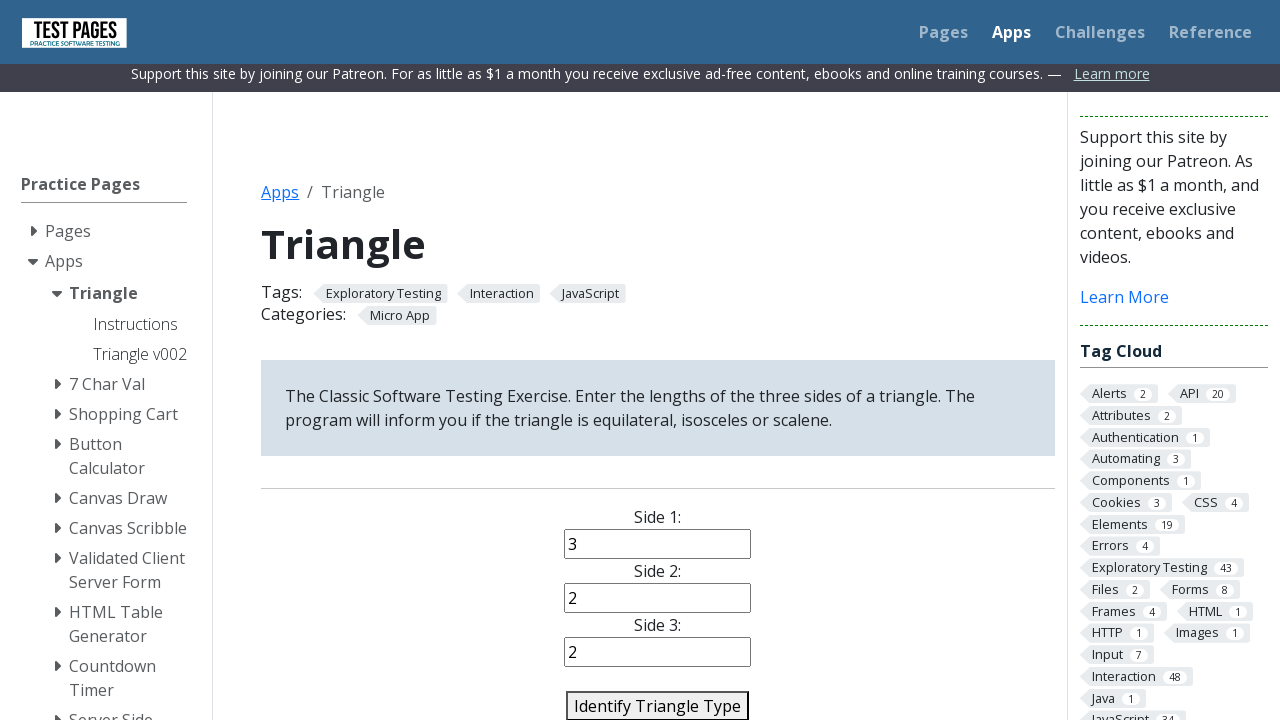

Triangle classification result appeared, expecting Isosceles classification
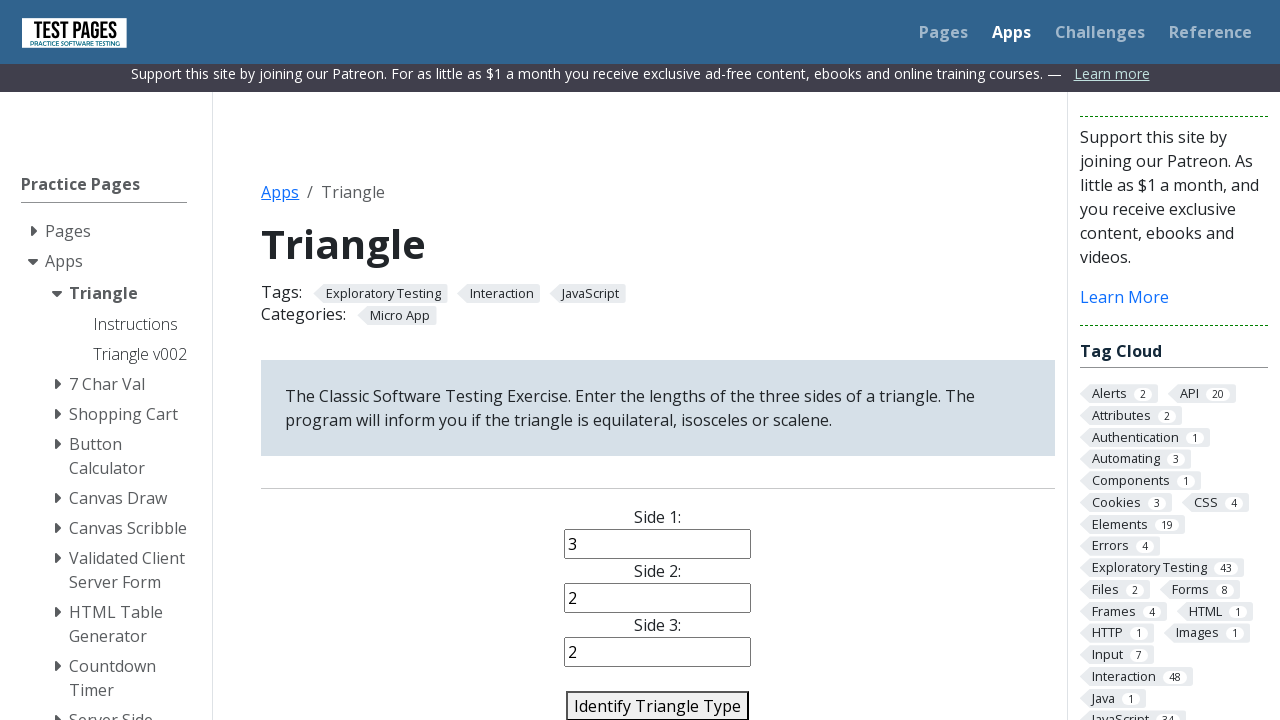

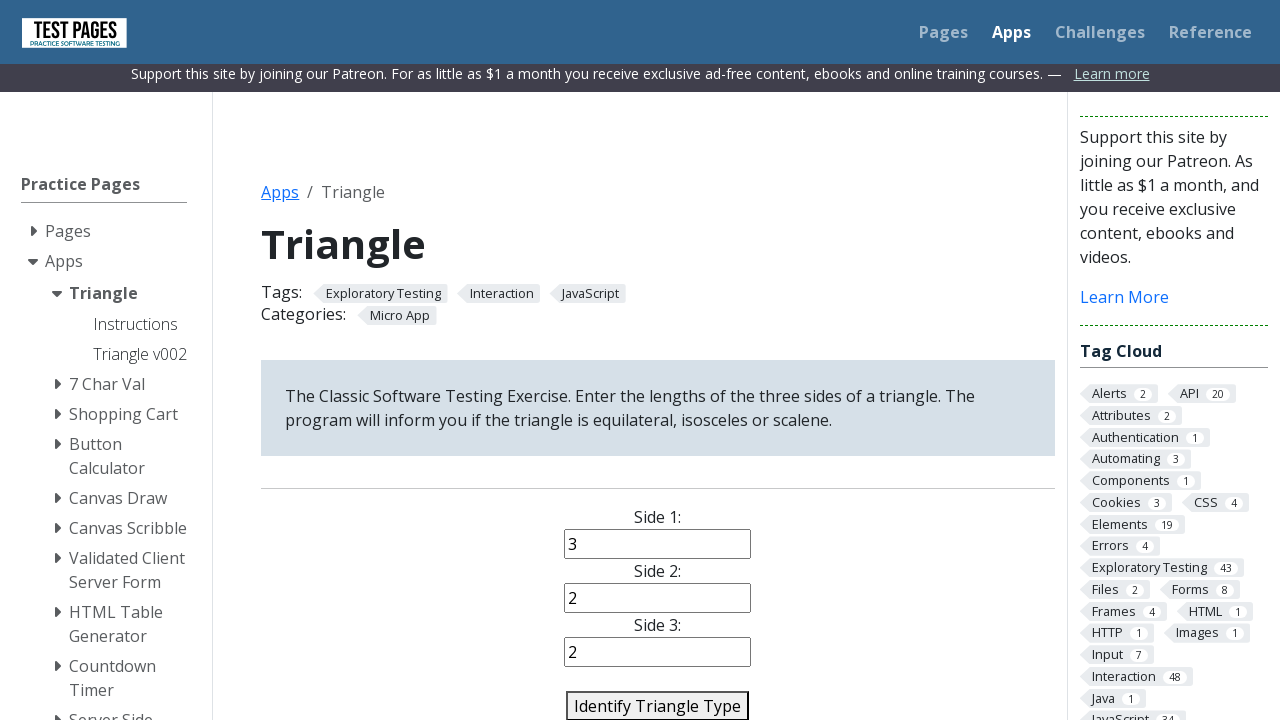